Tests auto-suggestive dropdown by typing and selecting from suggestions

Starting URL: https://rahulshettyacademy.com/dropdownsPractise/

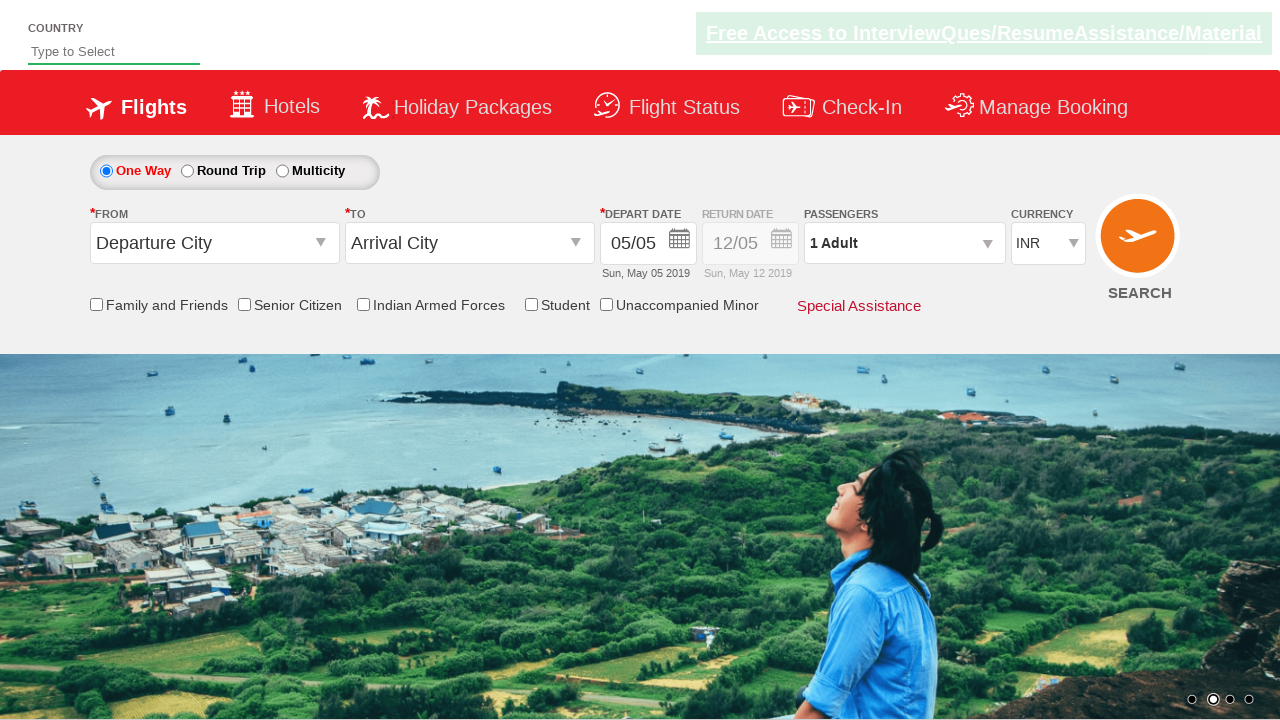

Filled autosuggest field with 'ind' on #autosuggest
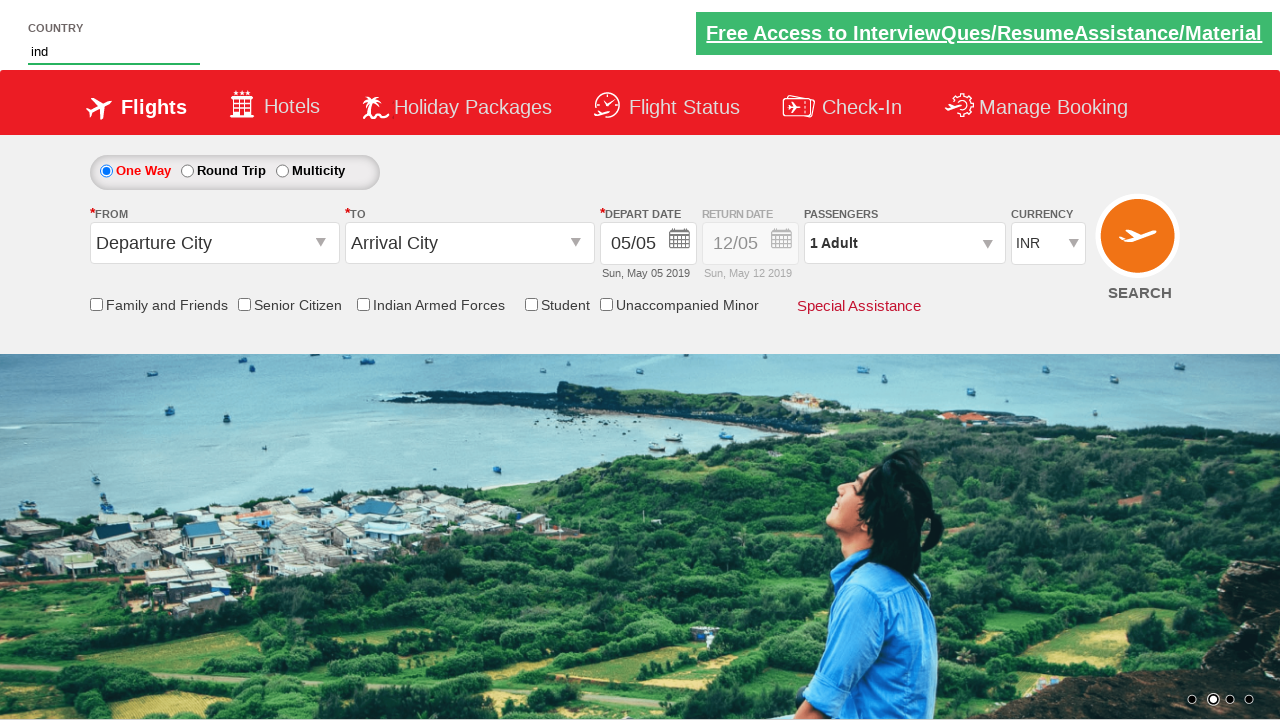

Autosuggest dropdown suggestions appeared
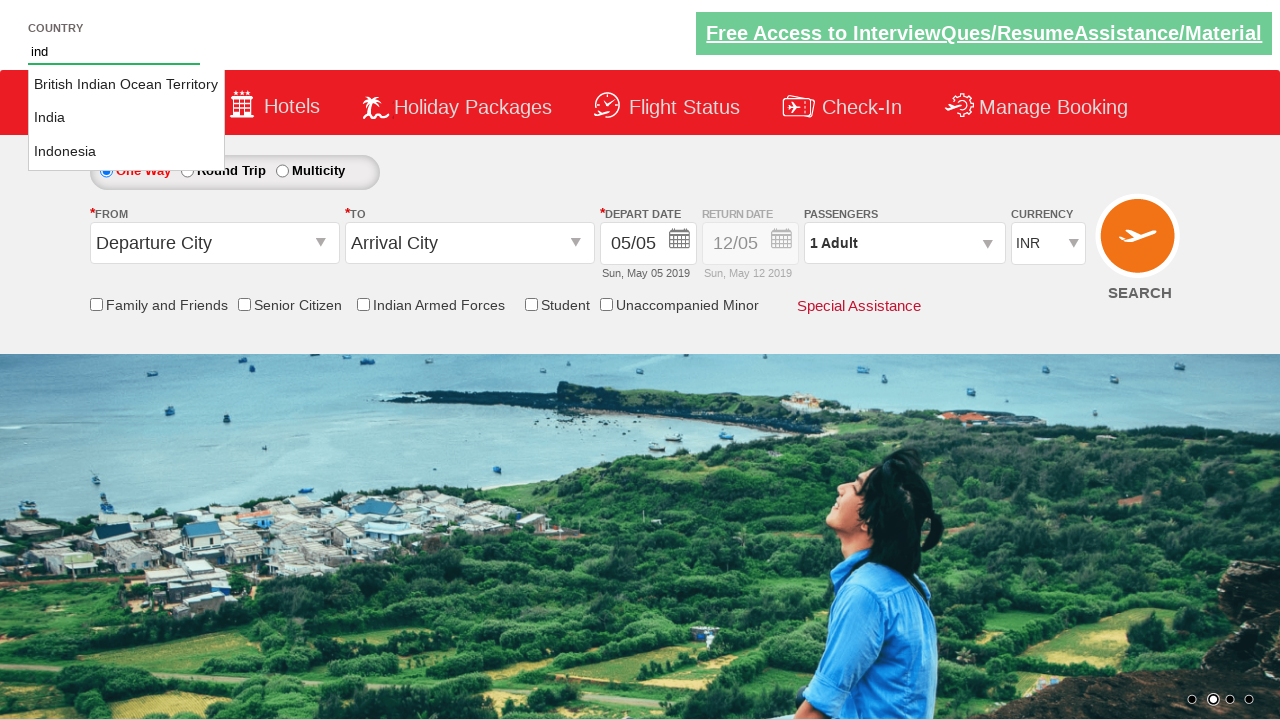

Selected 'India' from autosuggest dropdown at (126, 118) on li[class='ui-menu-item'] a >> nth=1
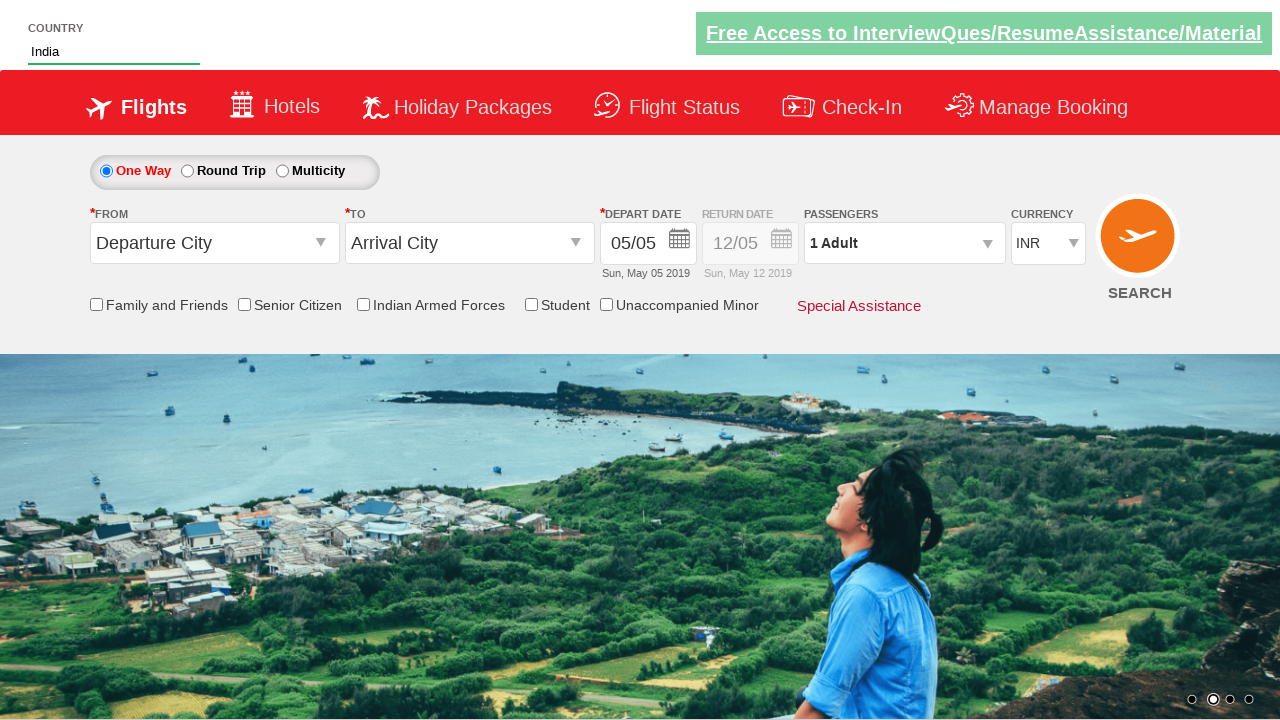

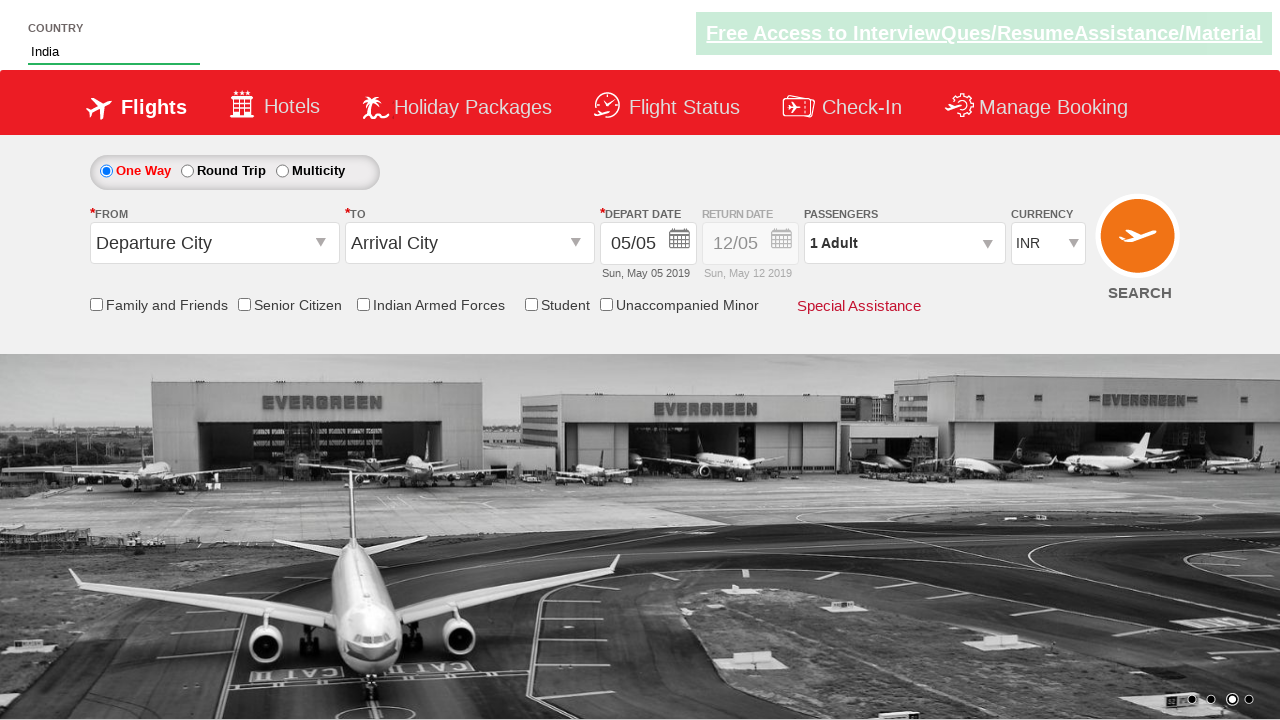